Tests clicking a button identified by class name on the UI Testing Playground's class attribute challenge page, which tests finding elements when class attributes have varying order.

Starting URL: http://uitestingplayground.com/classattr

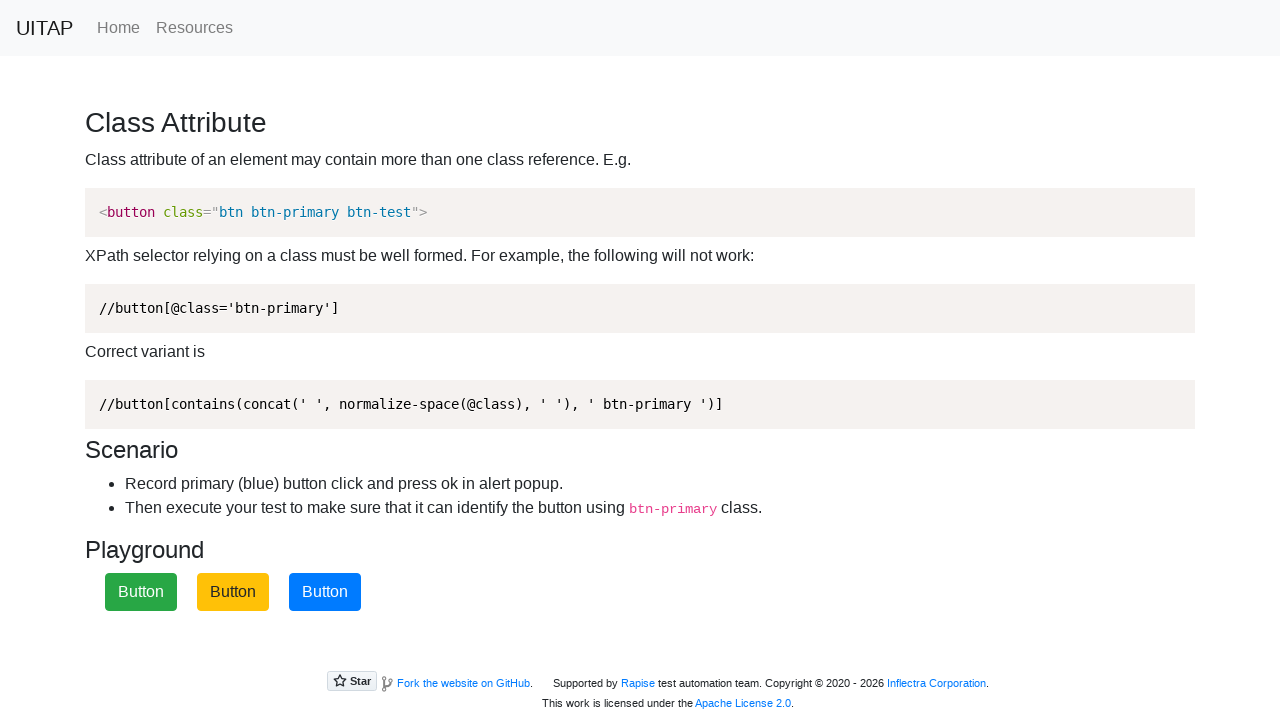

Navigated to UI Testing Playground class attribute challenge page
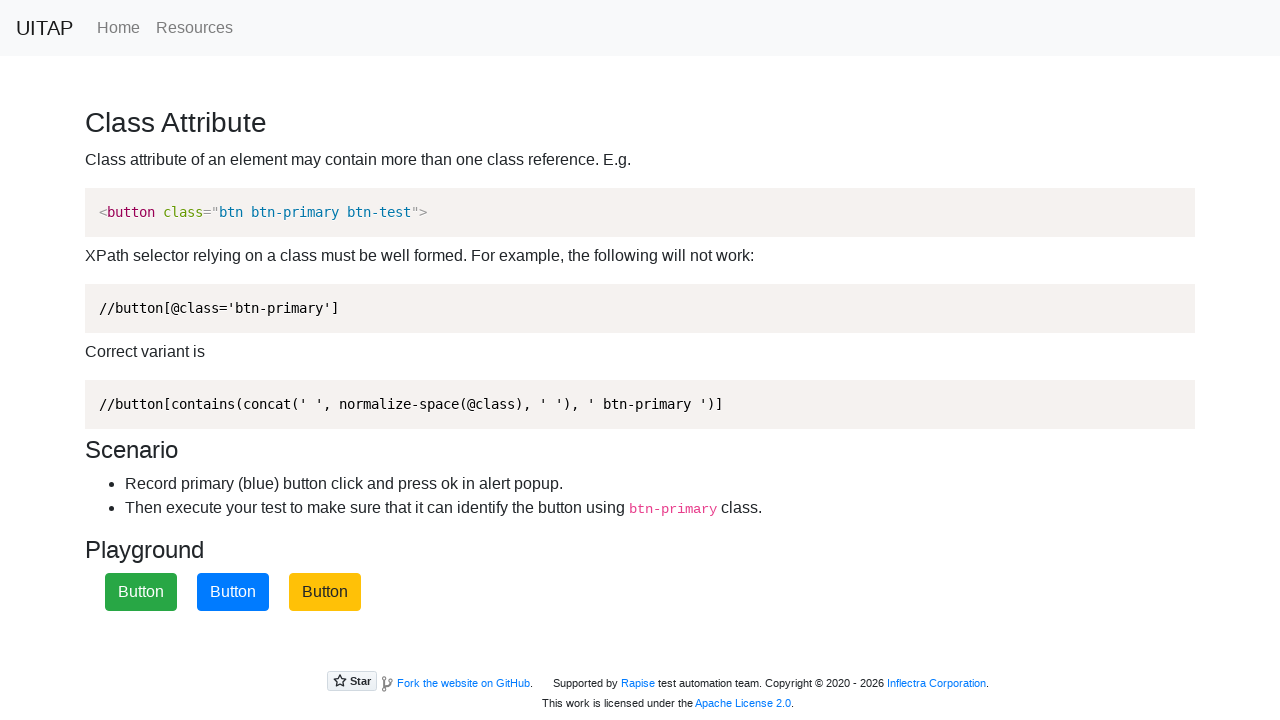

Clicked primary button identified by class name at (233, 592) on .btn-primary
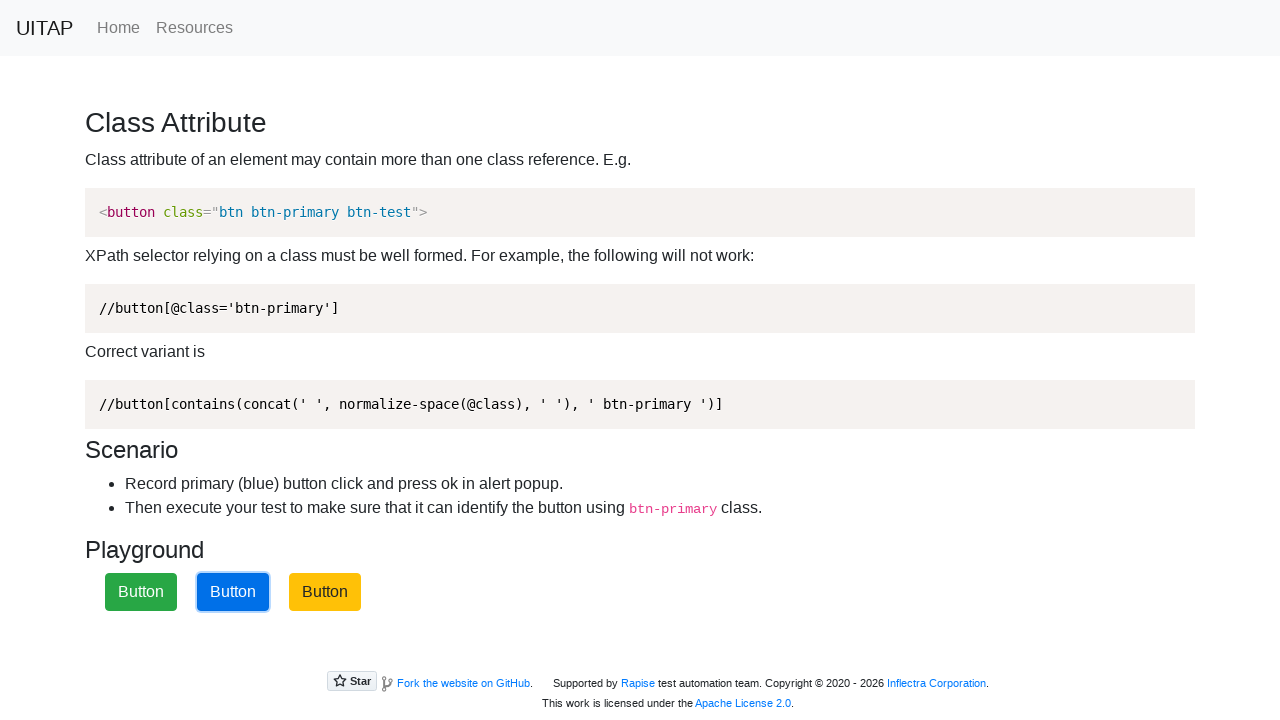

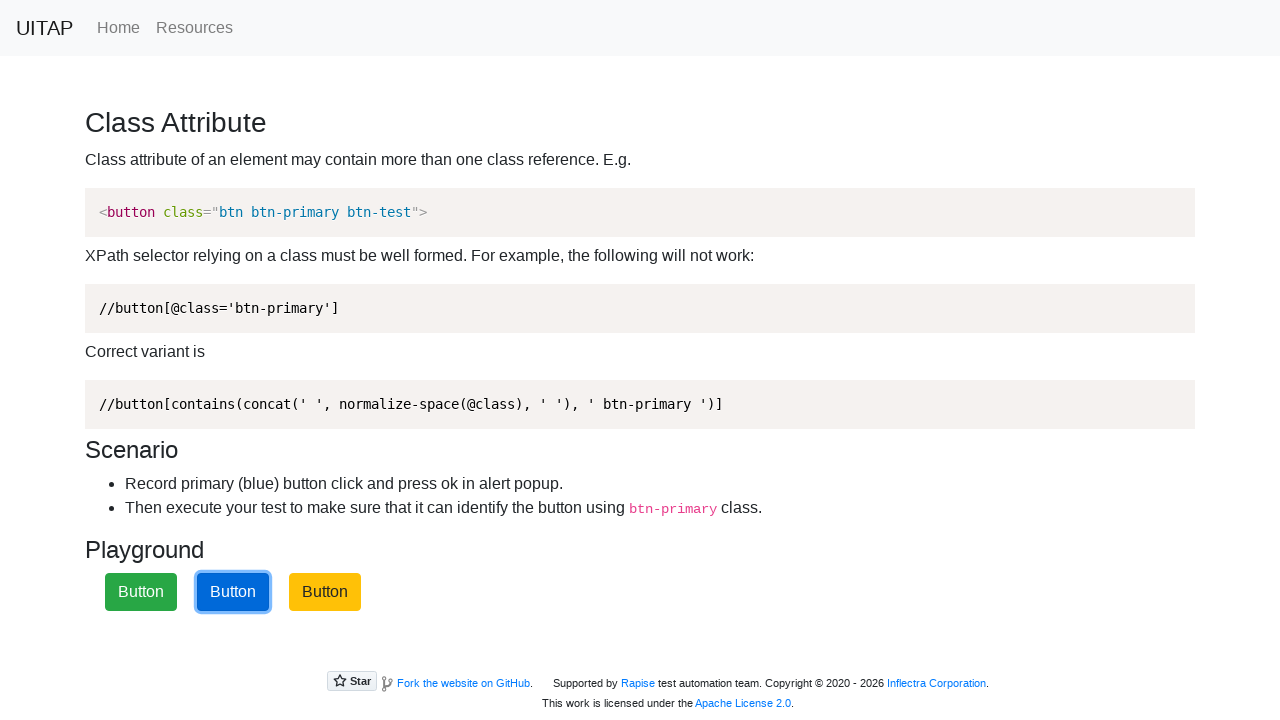